Tests dropdown selection functionality on OrangeHRM's free trial signup page by selecting "India" from the country dropdown menu.

Starting URL: https://www.orangehrm.com/30-day-free-trial

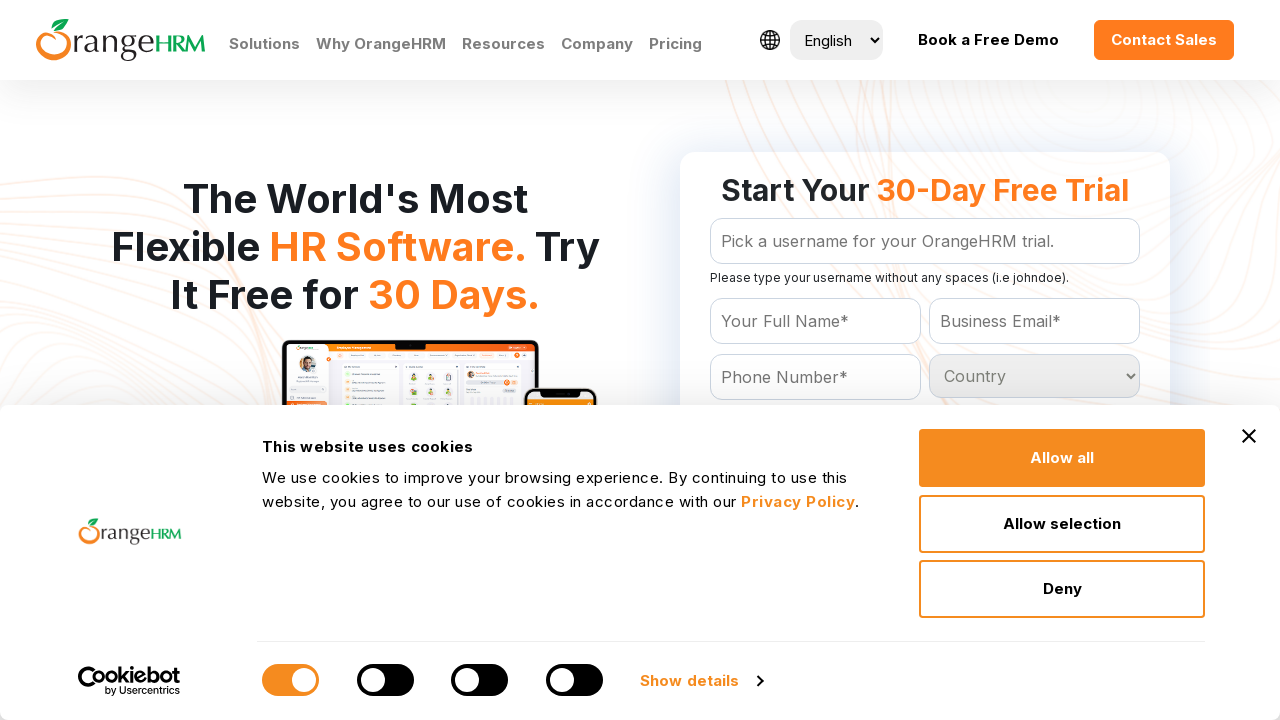

Country dropdown selector is available on the OrangeHRM signup page
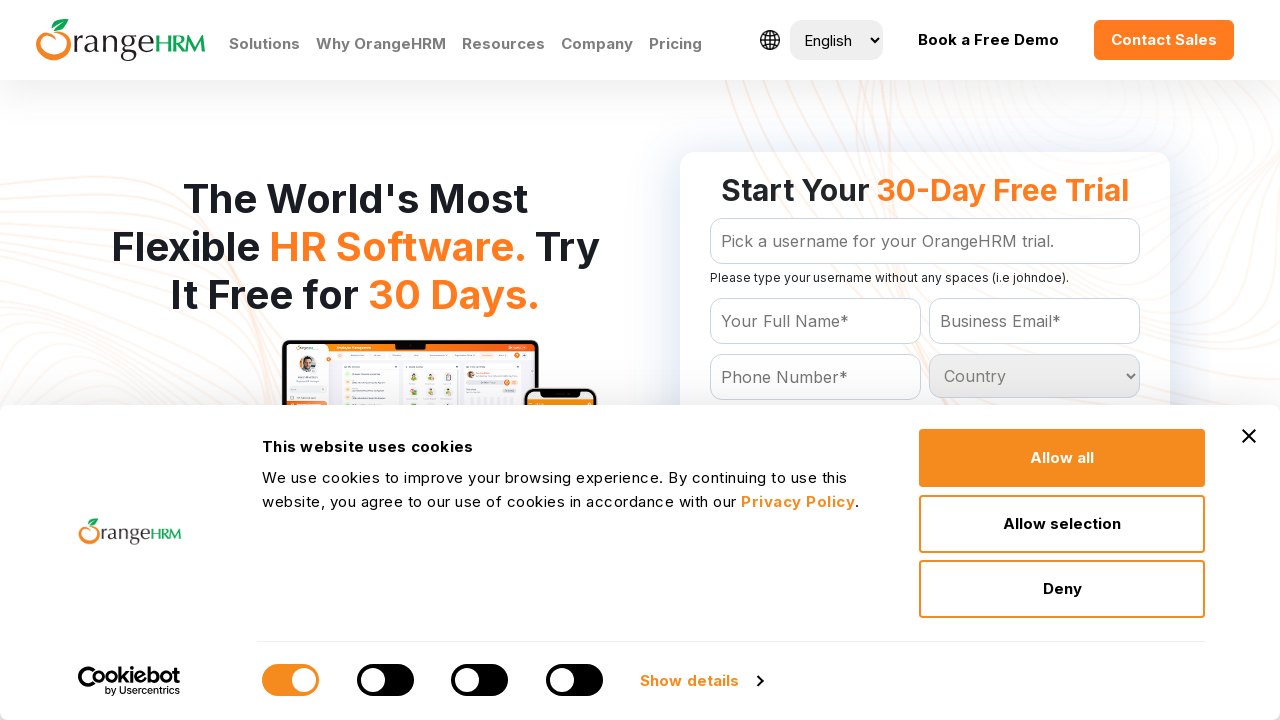

Selected 'India' from the country dropdown menu on #Form_getForm_Country
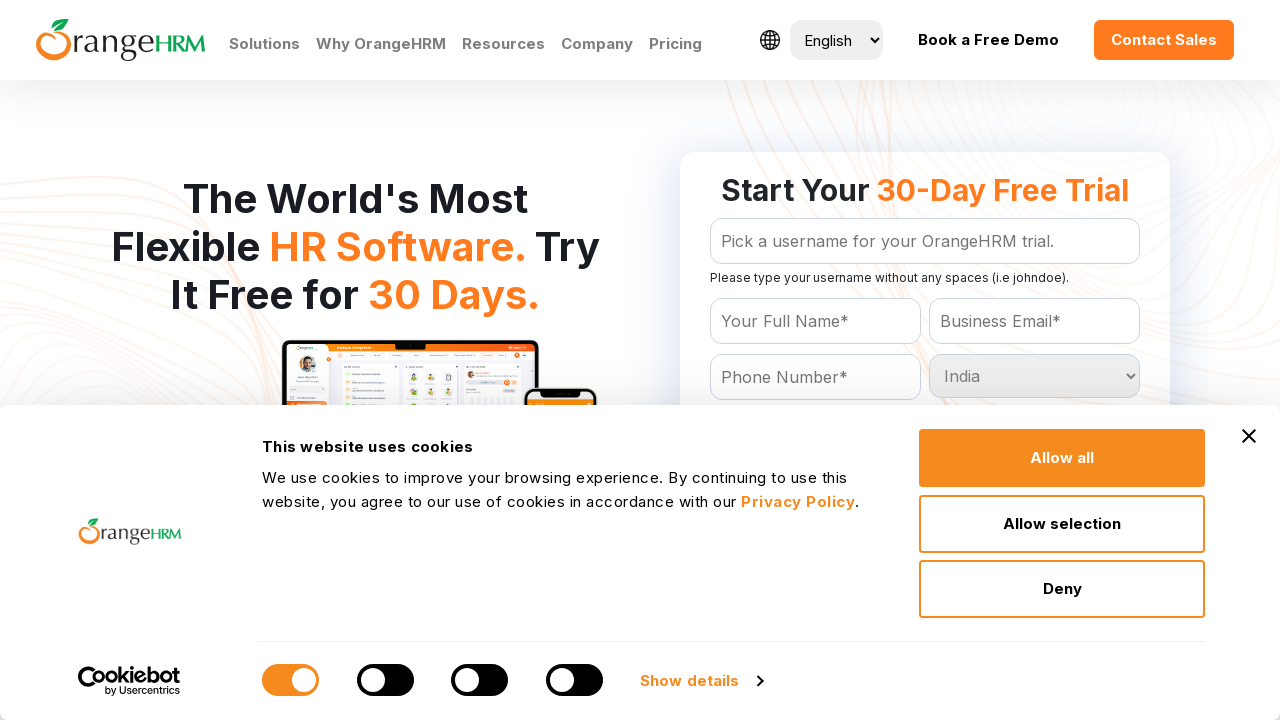

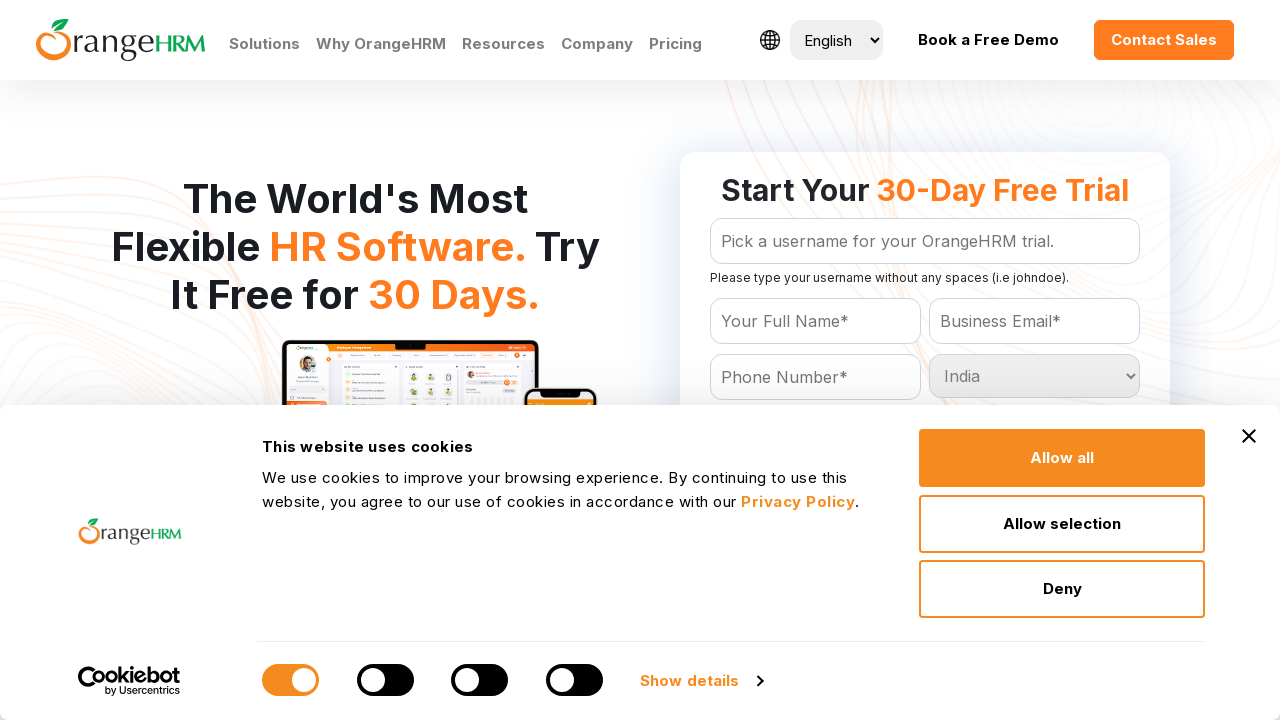